Tests browser window handling functionality by clicking buttons to open new tabs and windows, switching between them, and verifying content on the new tab/window pages.

Starting URL: https://demoqa.com/browser-windows

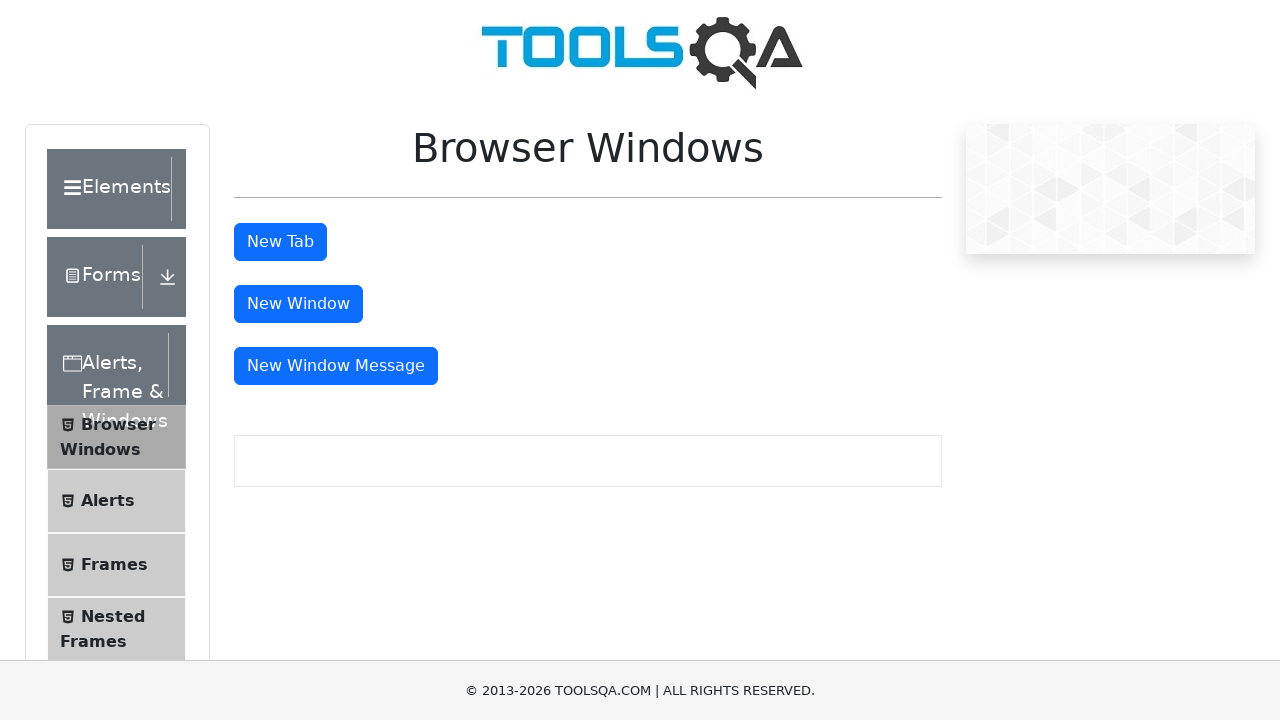

Clicked 'New Tab' button at (280, 242) on #tabButton
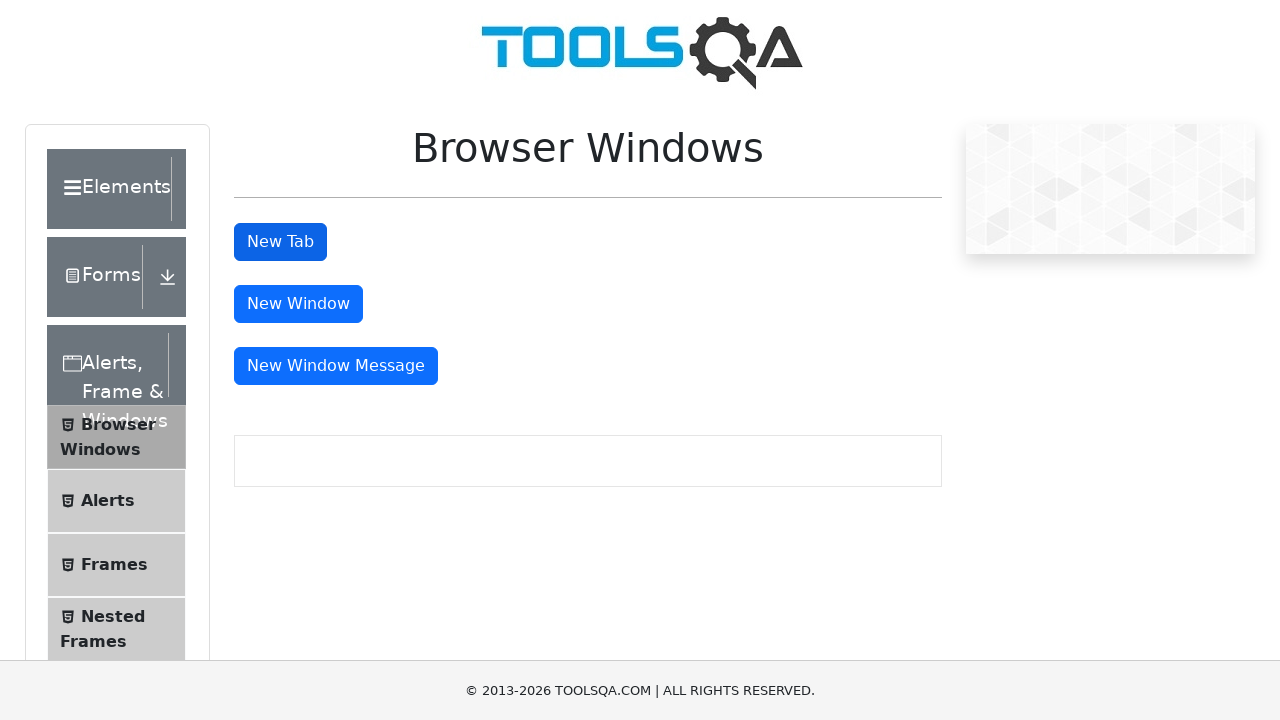

Waited 1000ms for new tab to open
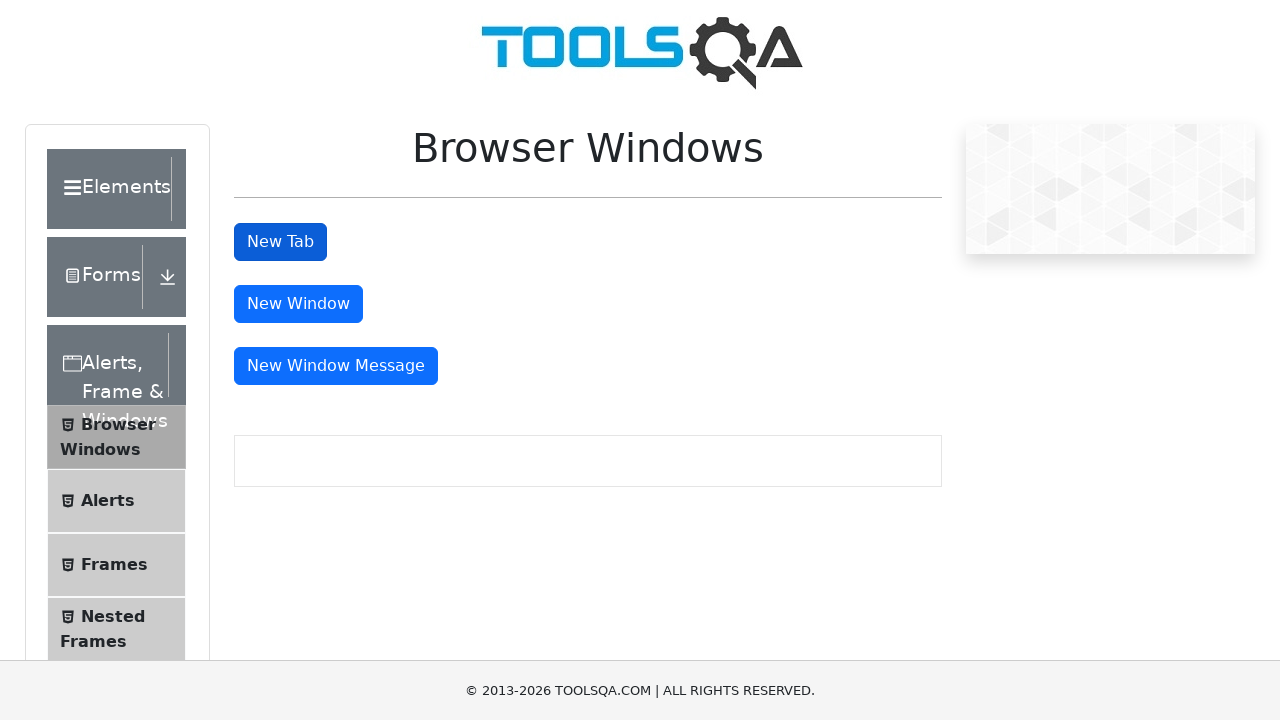

Retrieved newly opened tab from context
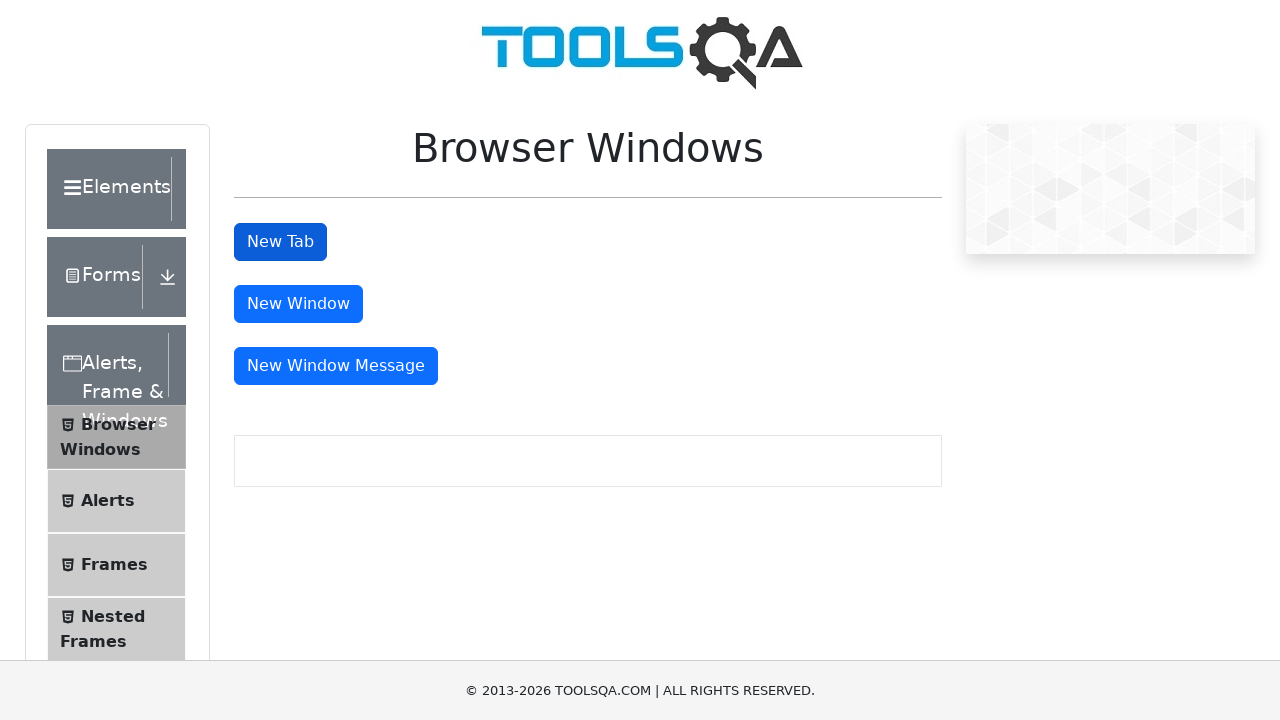

Waited for sample heading to load on new tab
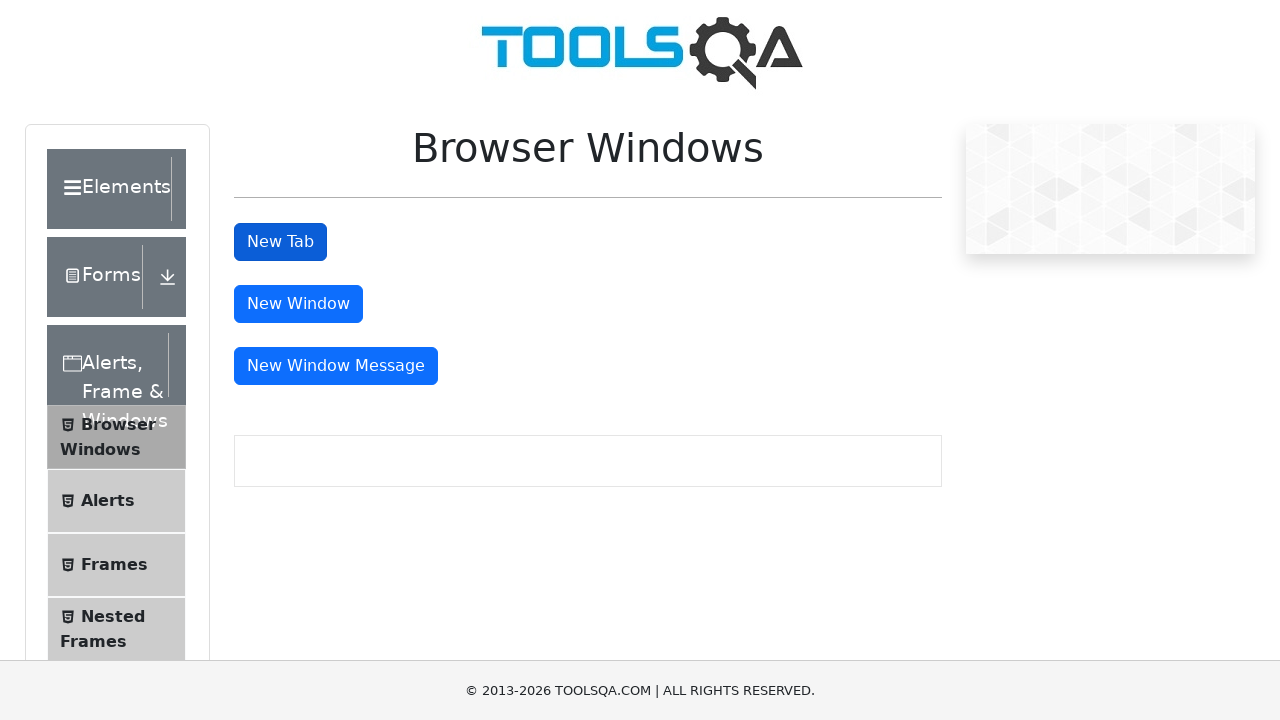

Retrieved sample heading text: 'This is a sample page'
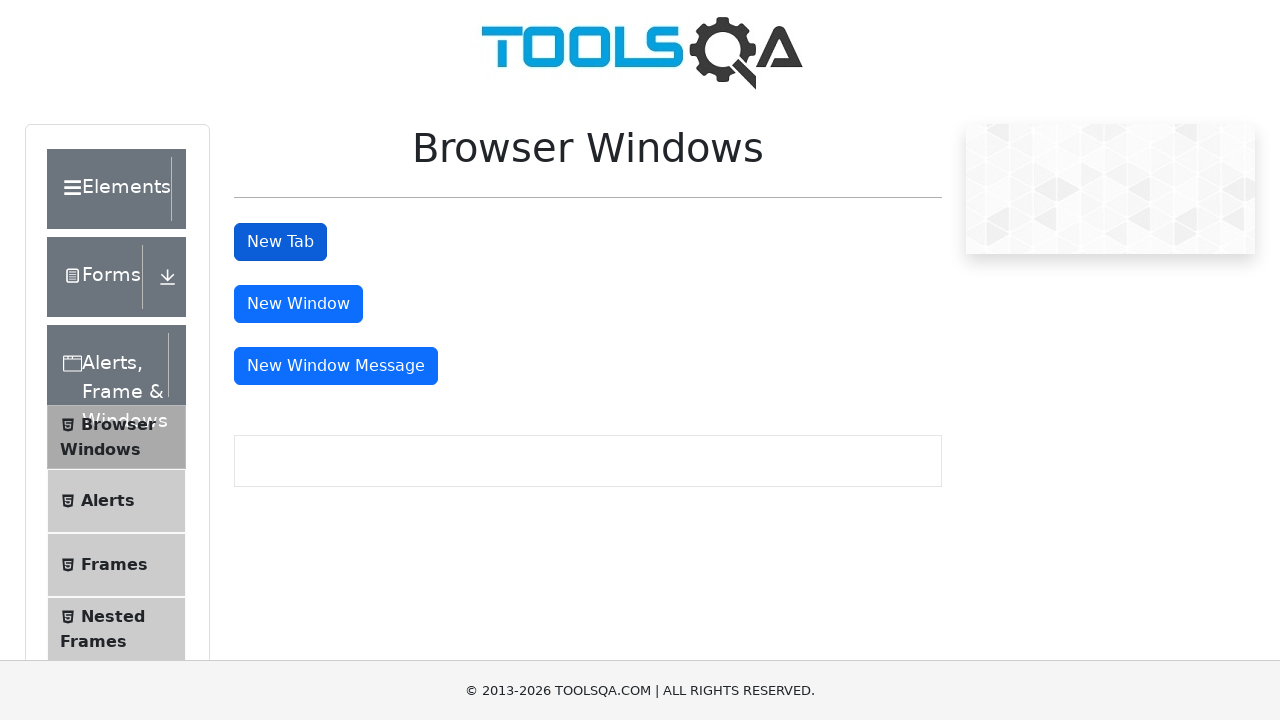

Switched back to original page
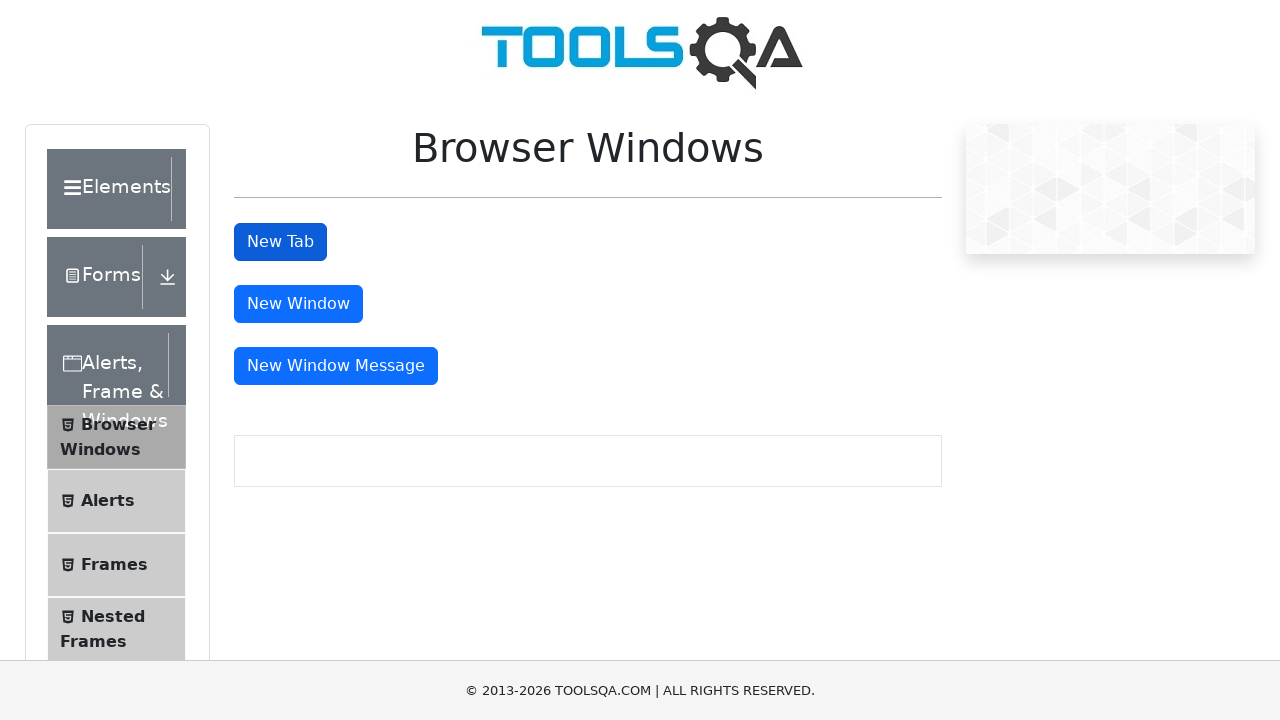

Clicked 'New Window' button at (298, 304) on #windowButton
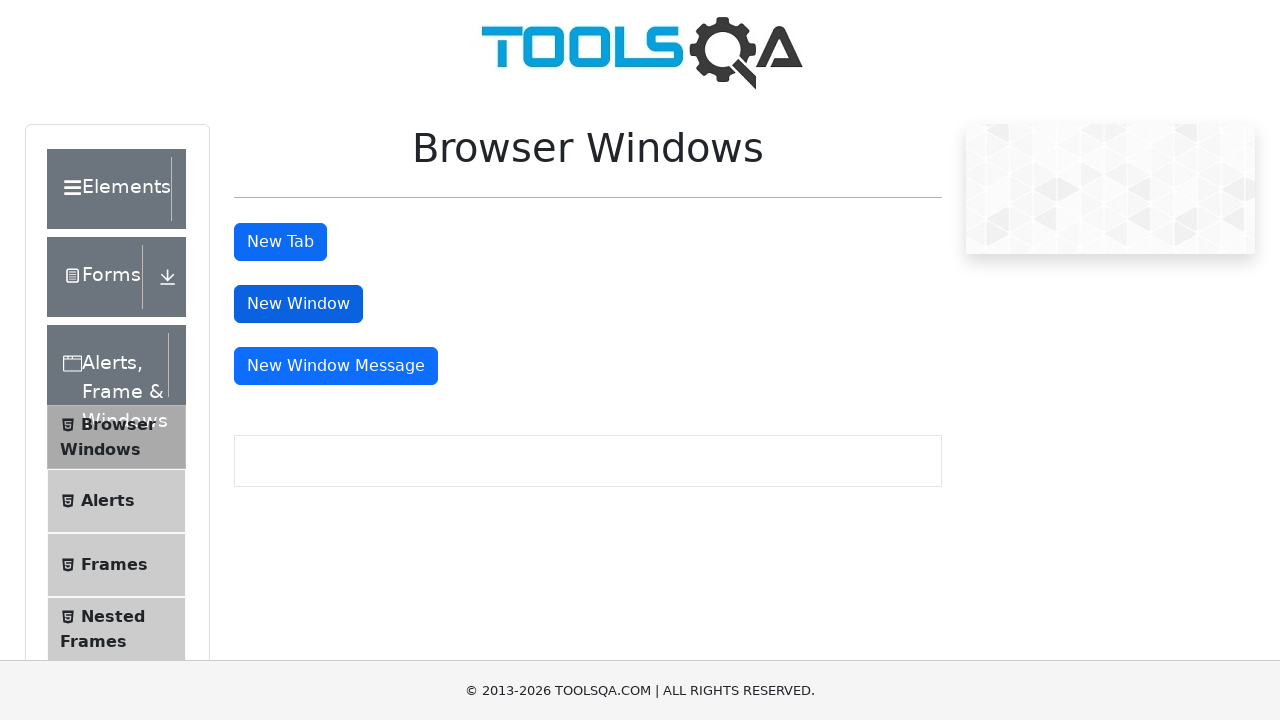

Waited 1000ms for new window to open
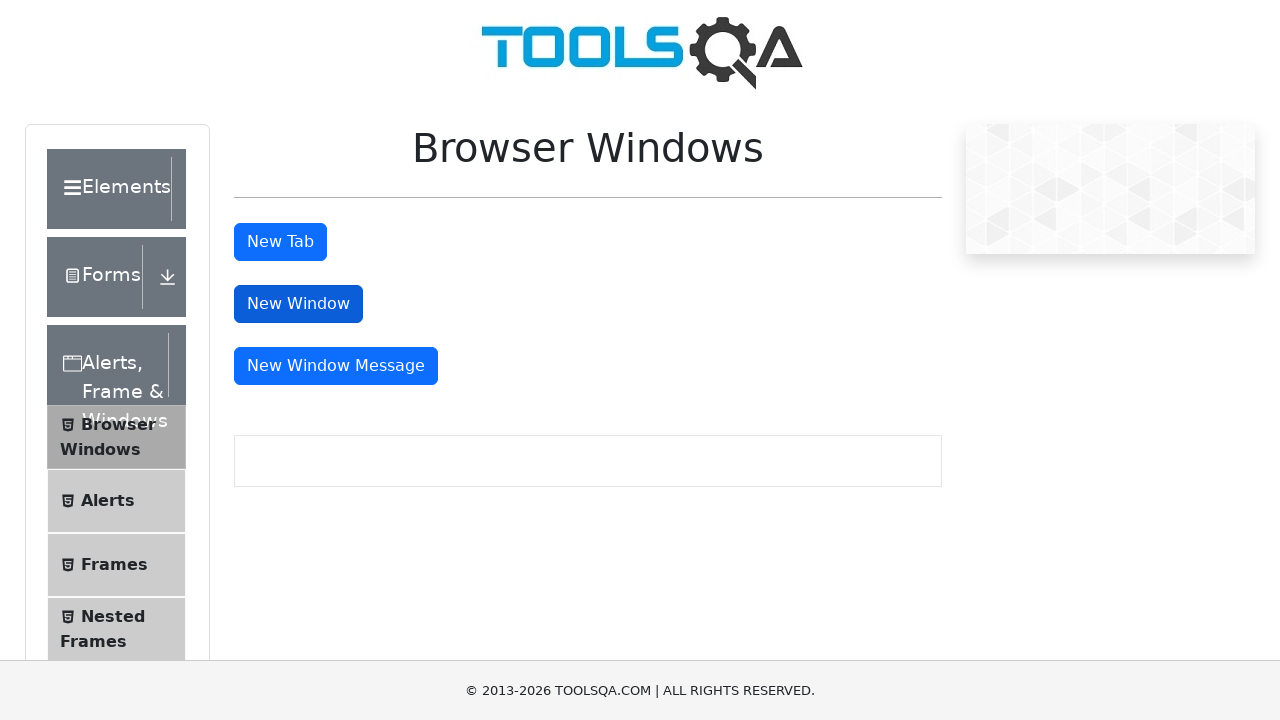

Retrieved newly opened window from context
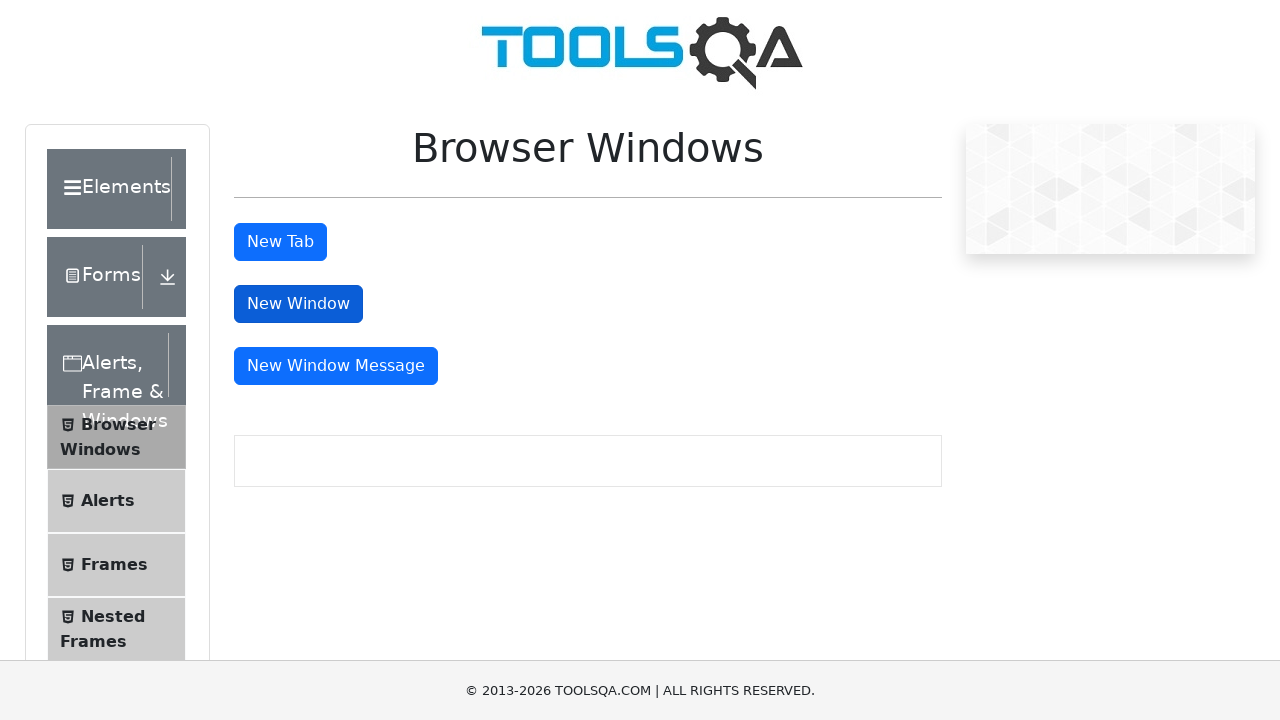

Brought new window to front
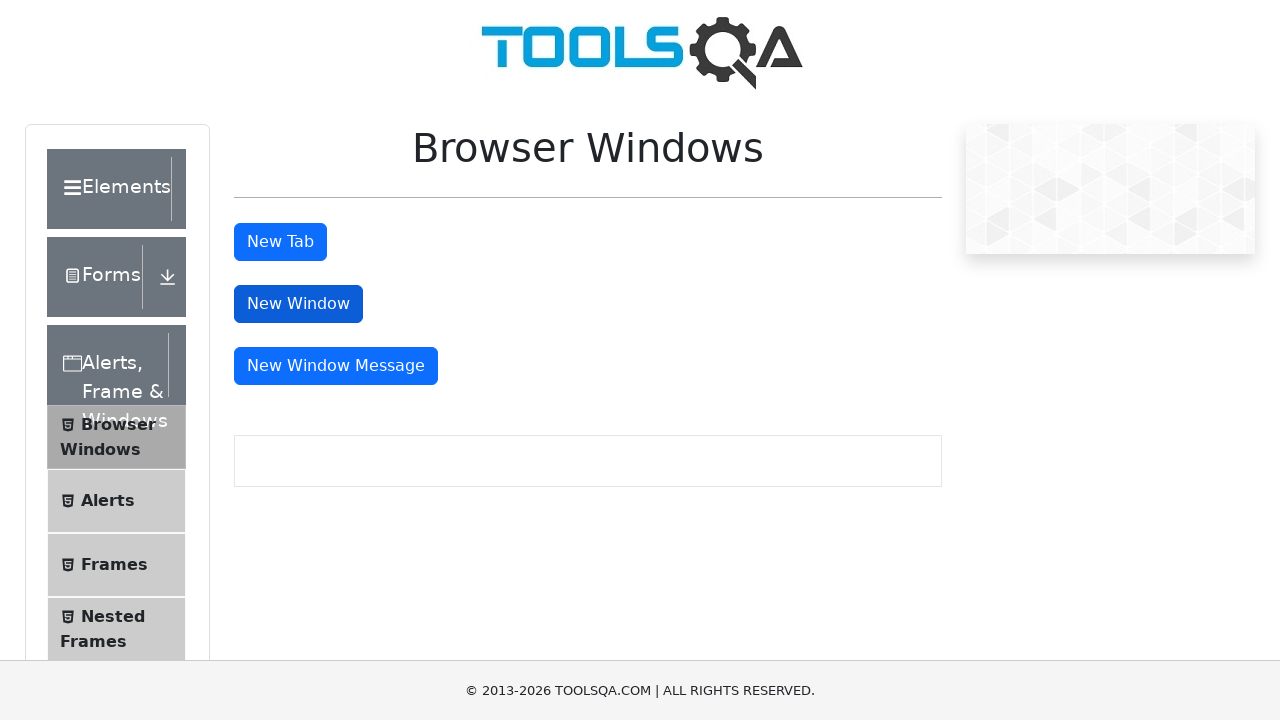

Switched back to original page
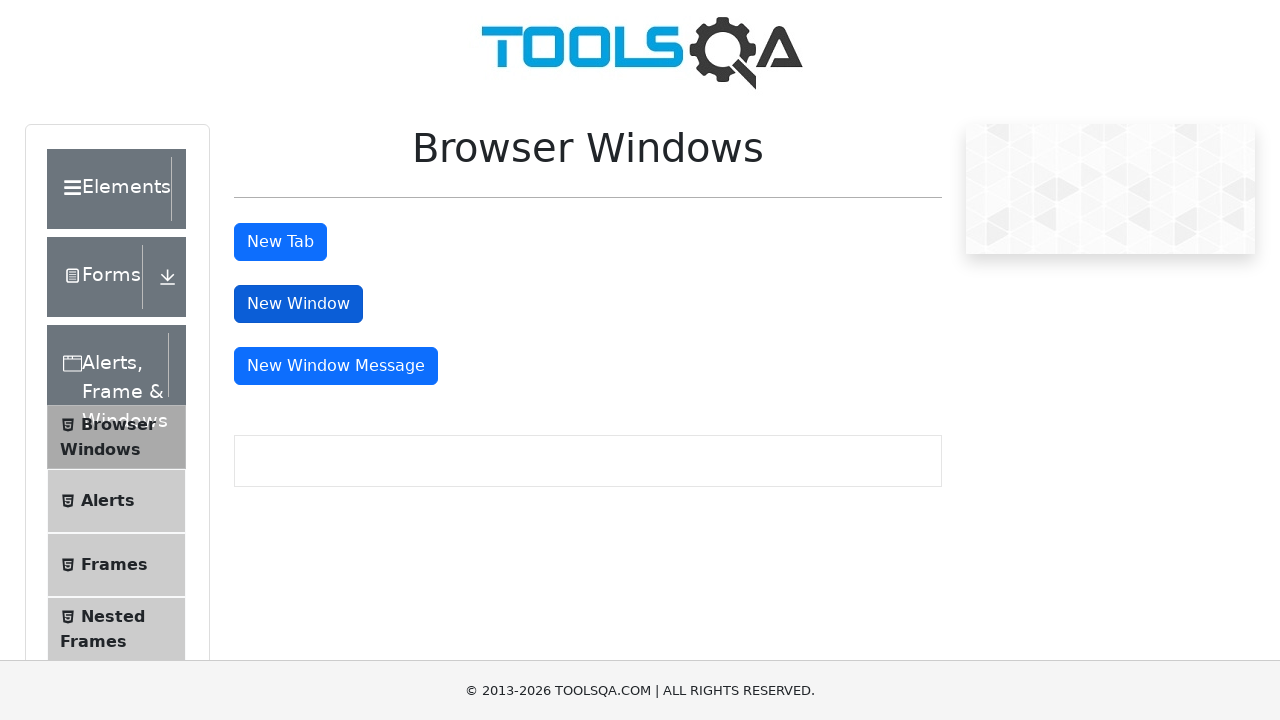

Clicked 'New Window Message' button at (336, 366) on #messageWindowButton
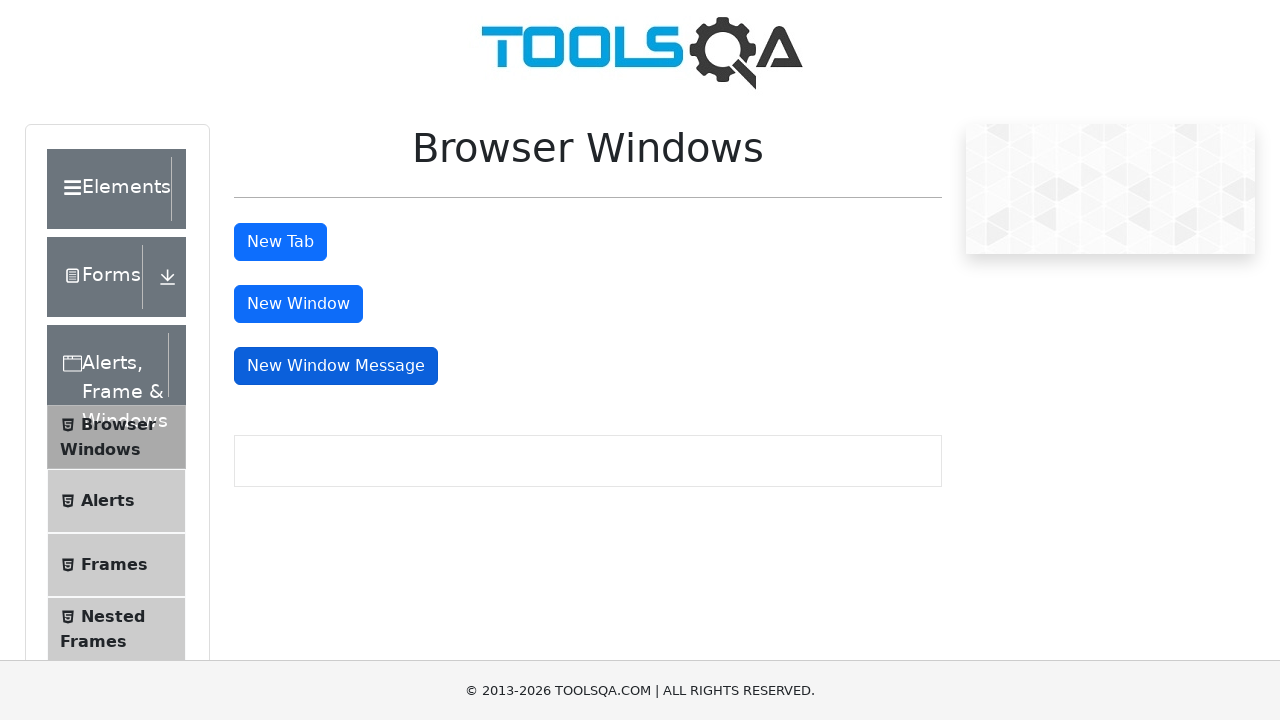

Waited 1000ms for new window with message to open
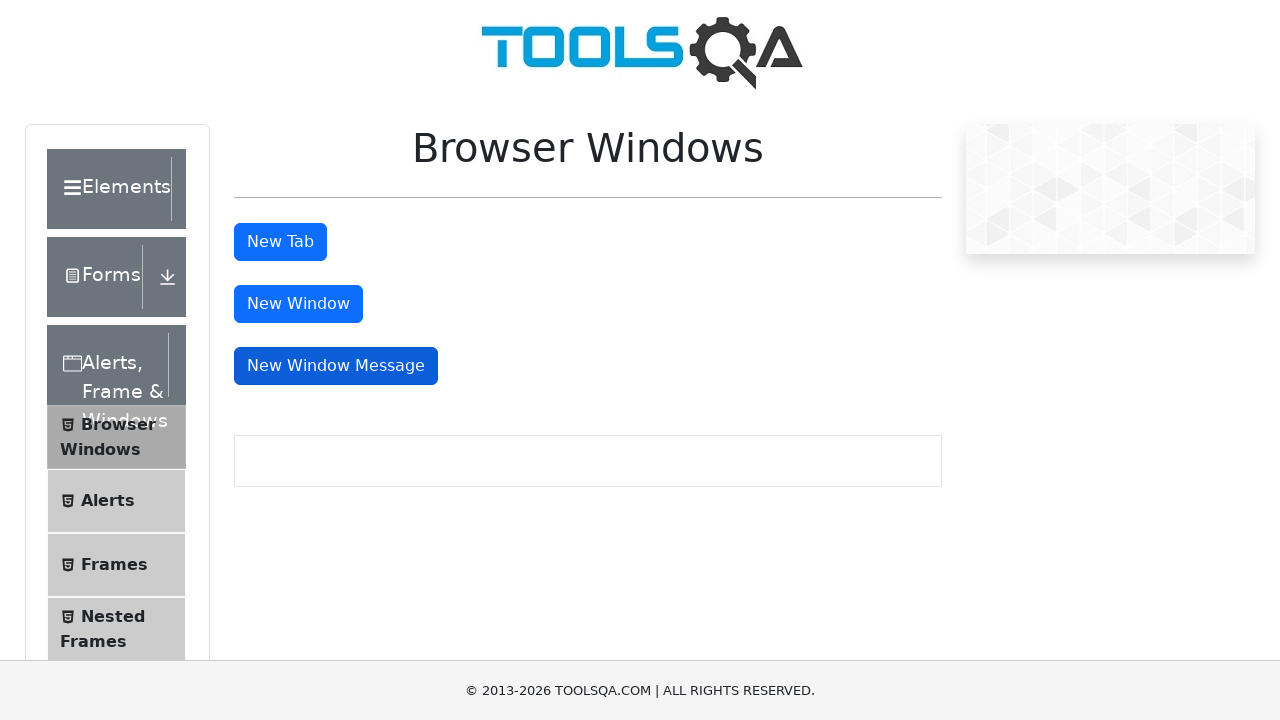

Retrieved newly opened window with message from context
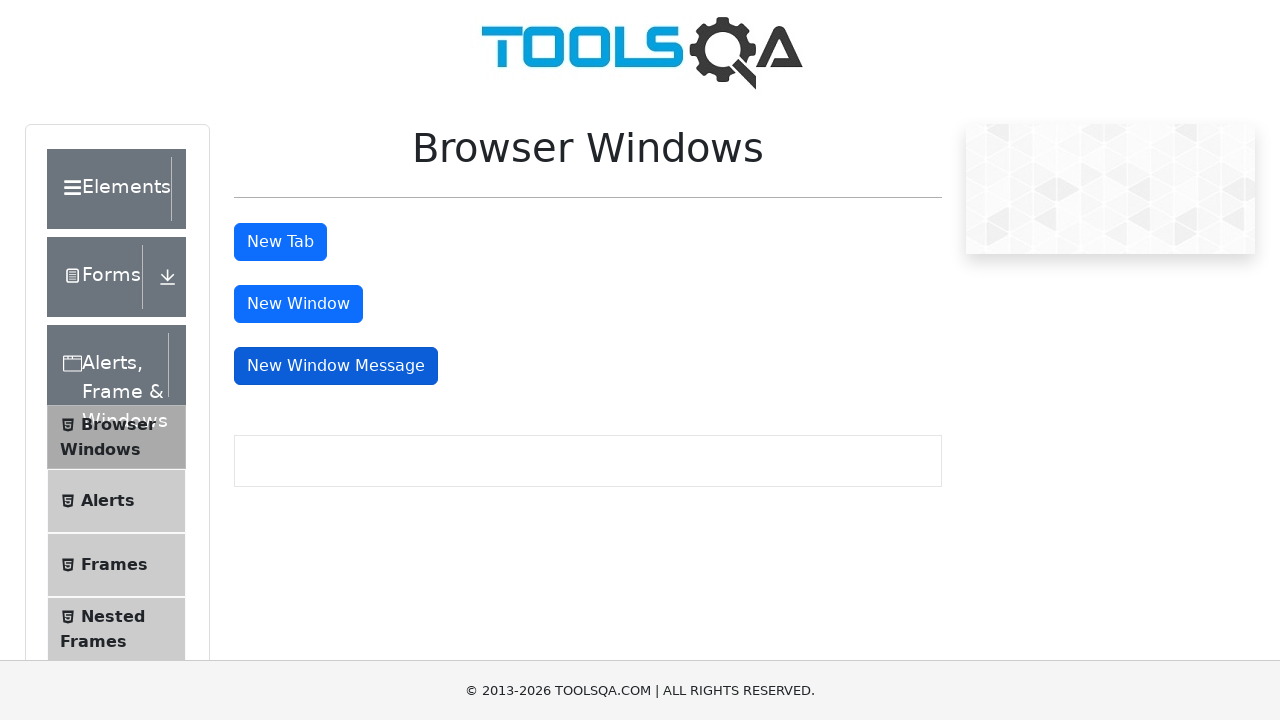

Brought new window with message to front
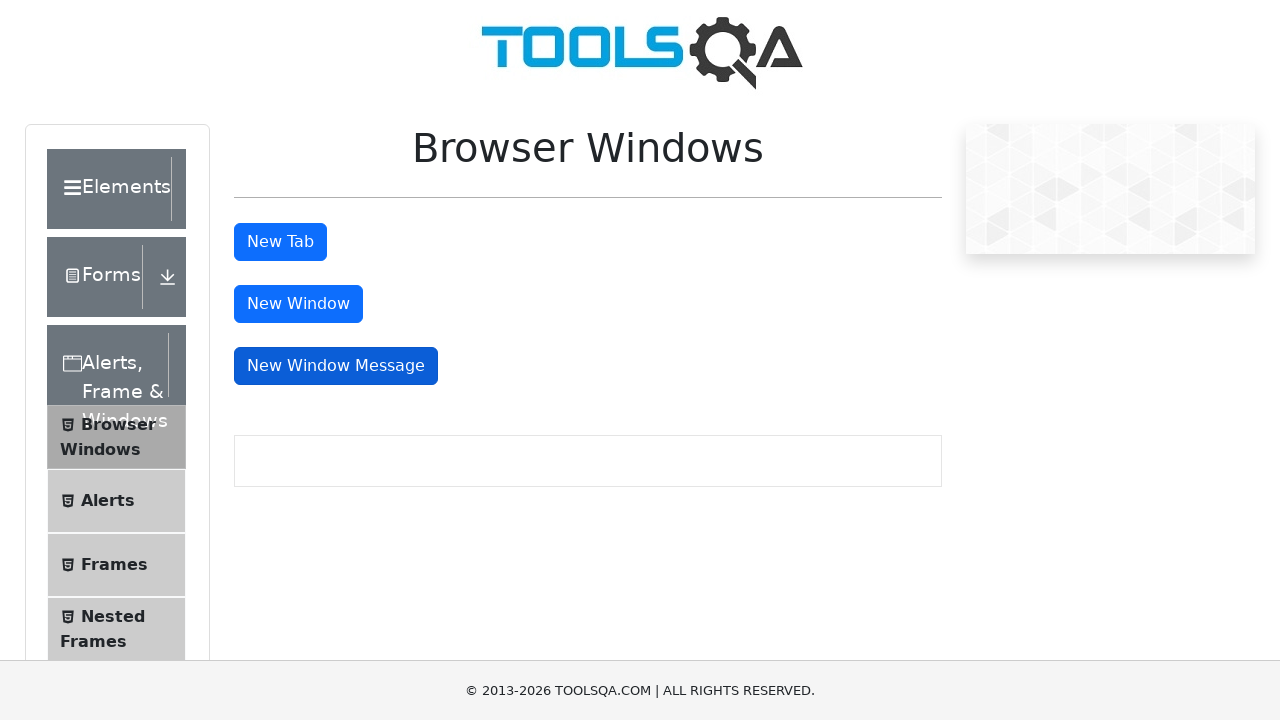

Switched back to original page
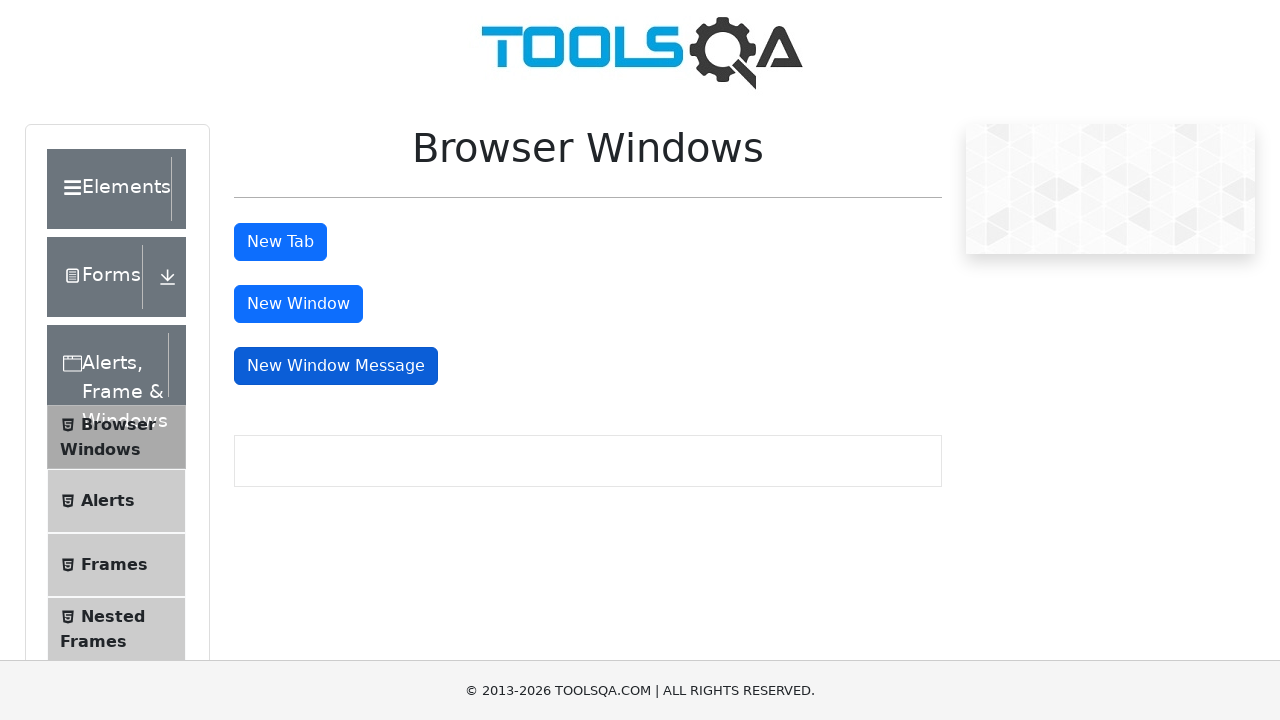

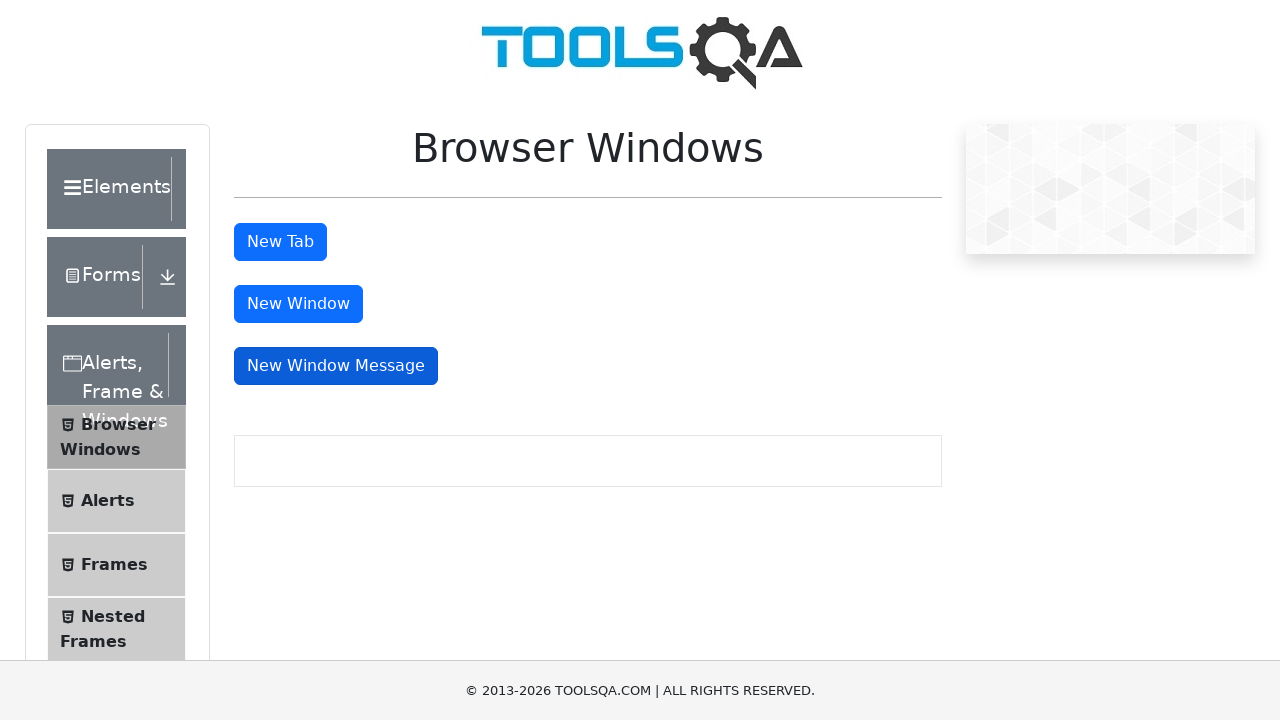